Tests explicit wait timing by clicking Start button and verifying "Hello World!" text appears.

Starting URL: http://the-internet.herokuapp.com/dynamic_loading/2

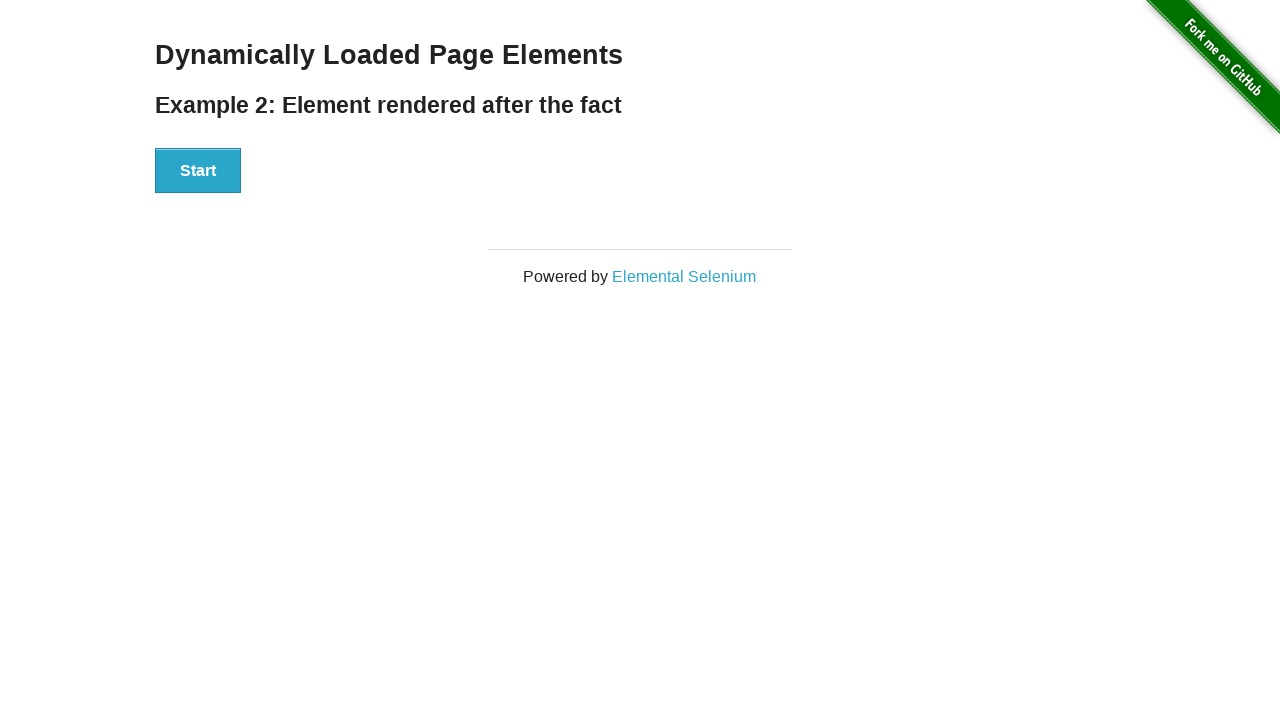

Clicked Start button to initiate dynamic loading at (198, 171) on xpath=//button[text()='Start']
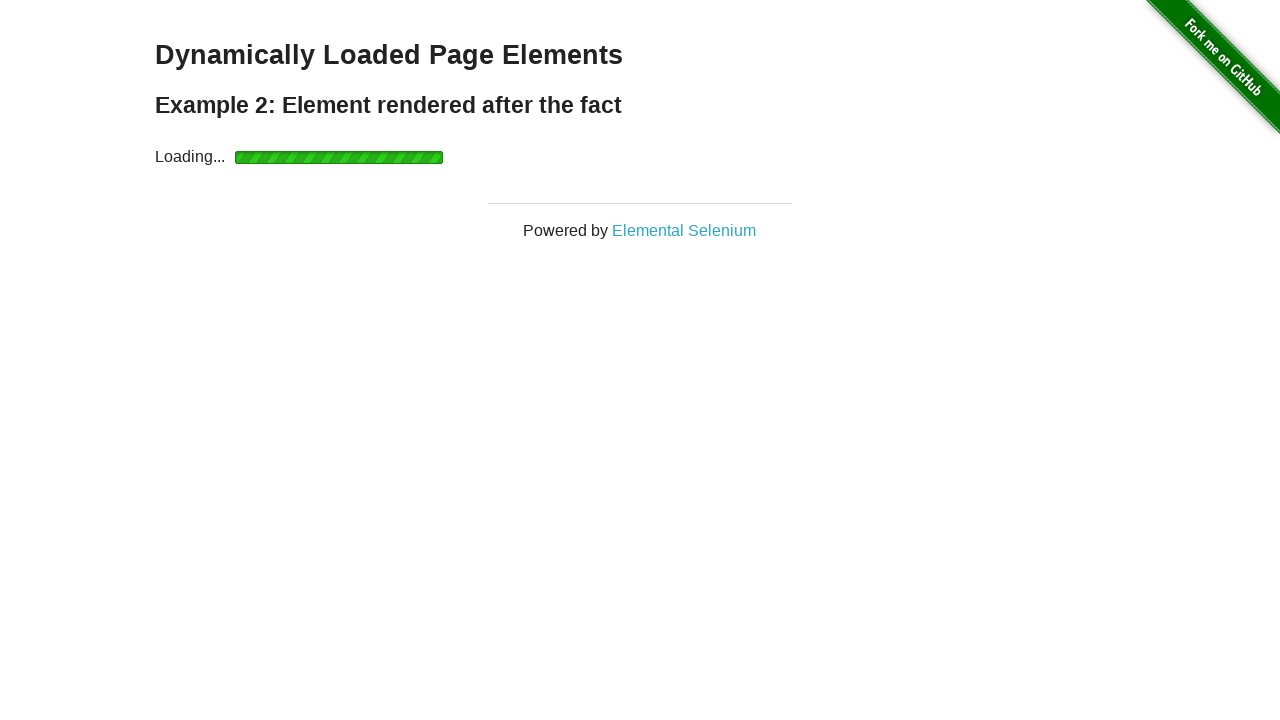

Waited for 'Hello World!' text to appear and become visible
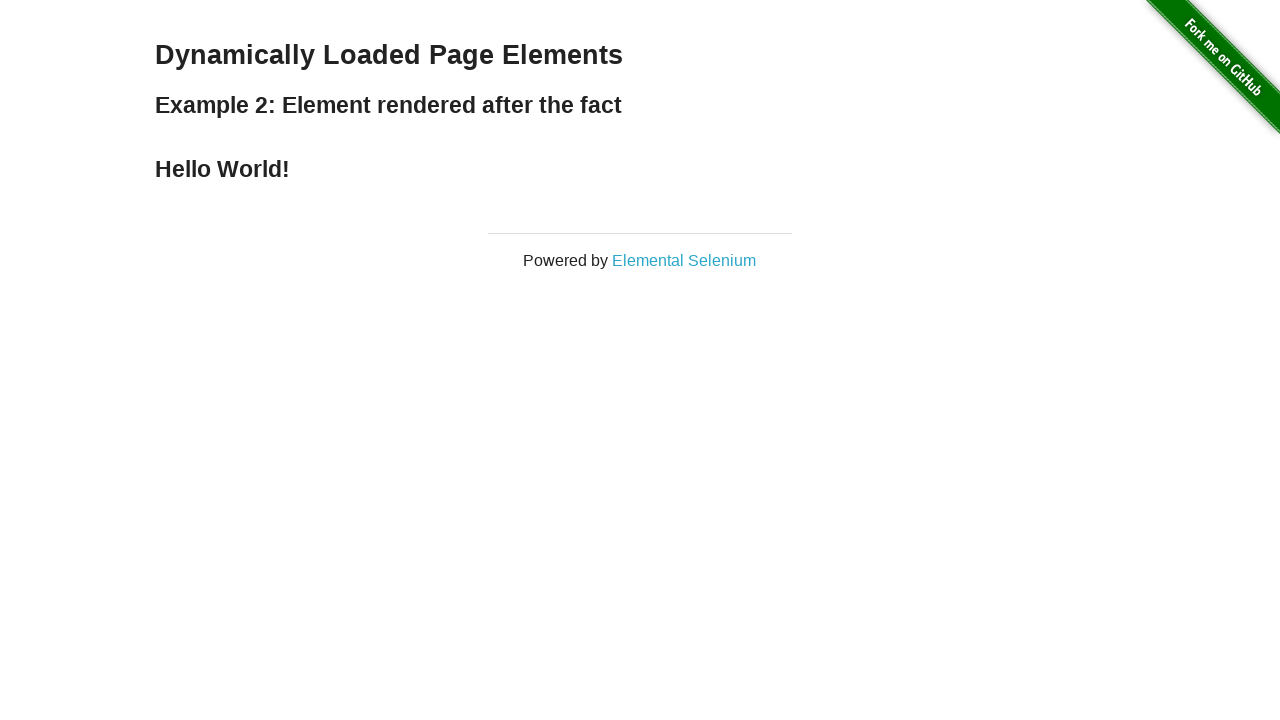

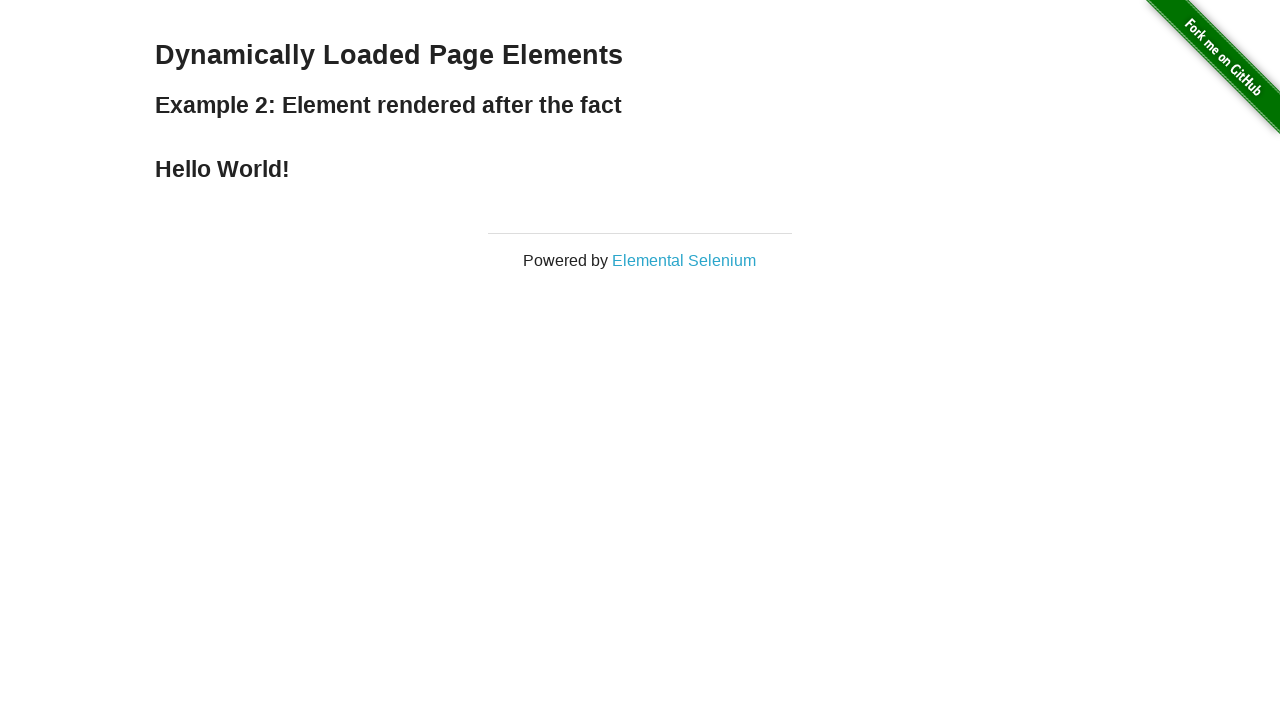